Tests that new todo items are appended to the bottom of the list by creating 3 items and verifying count

Starting URL: https://demo.playwright.dev/todomvc

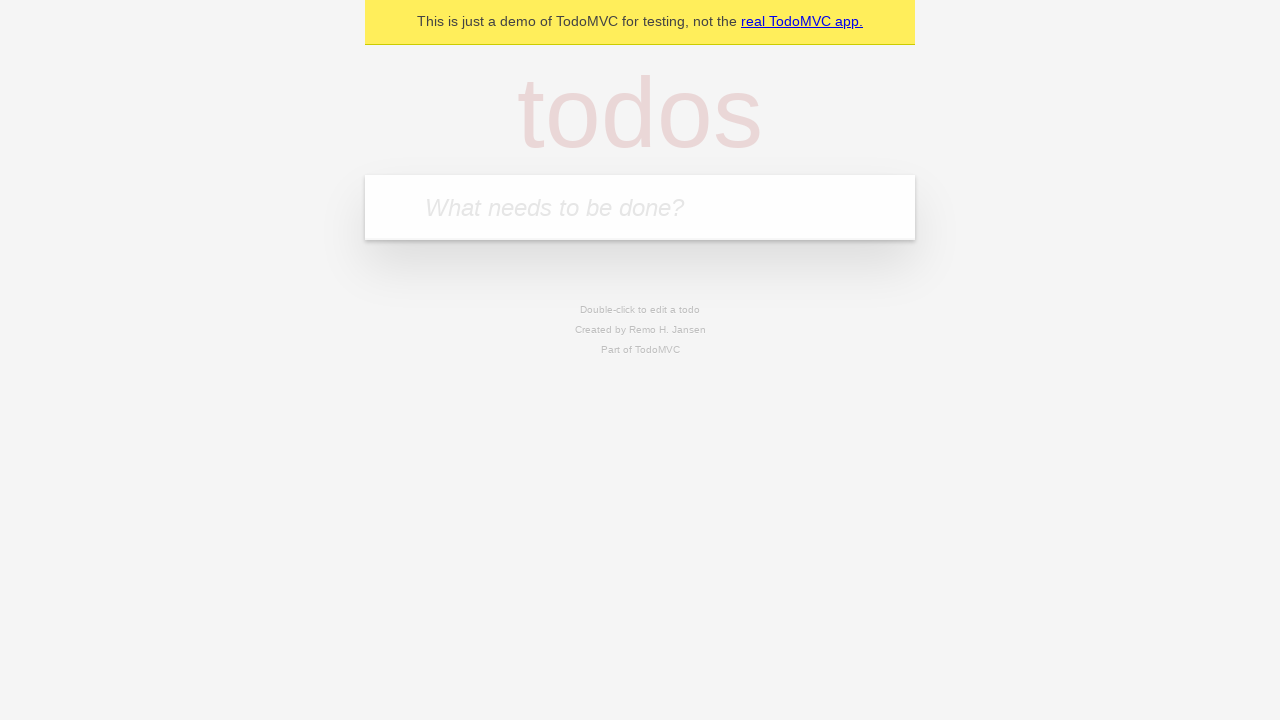

Filled todo input with 'buy some cheese' on internal:attr=[placeholder="What needs to be done?"i]
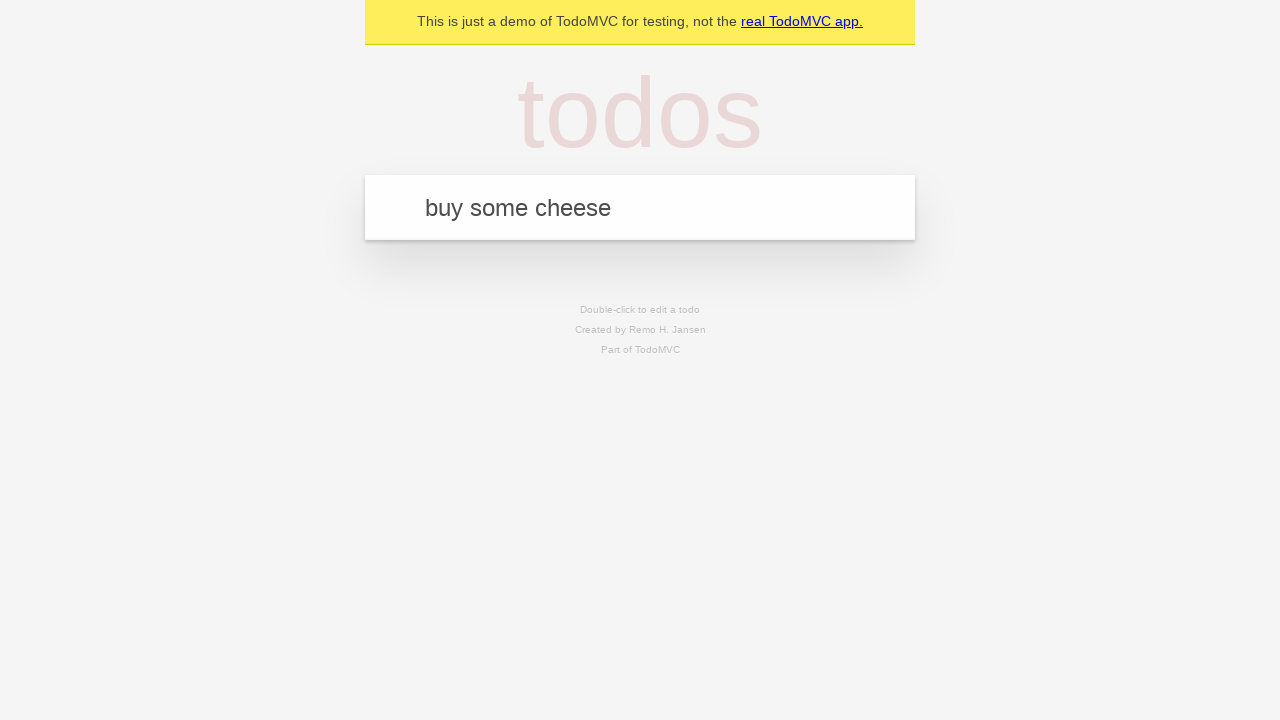

Pressed Enter to add 'buy some cheese' to the list on internal:attr=[placeholder="What needs to be done?"i]
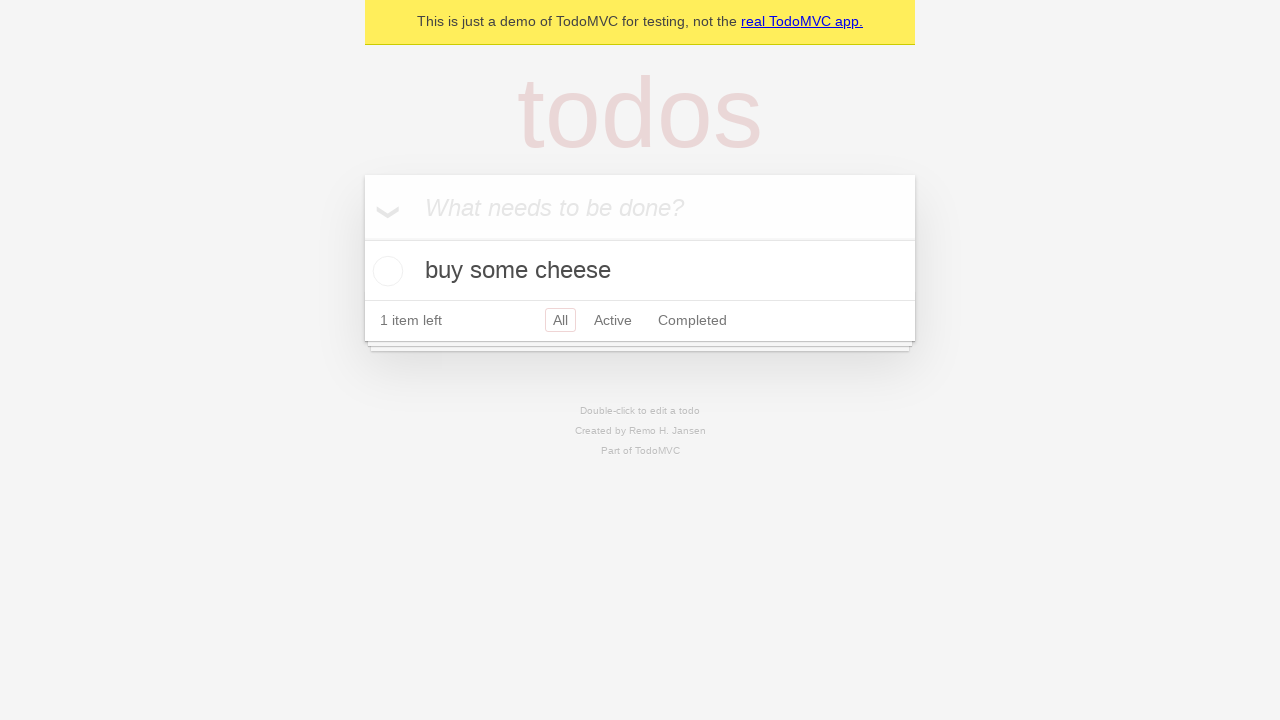

Filled todo input with 'feed the cat' on internal:attr=[placeholder="What needs to be done?"i]
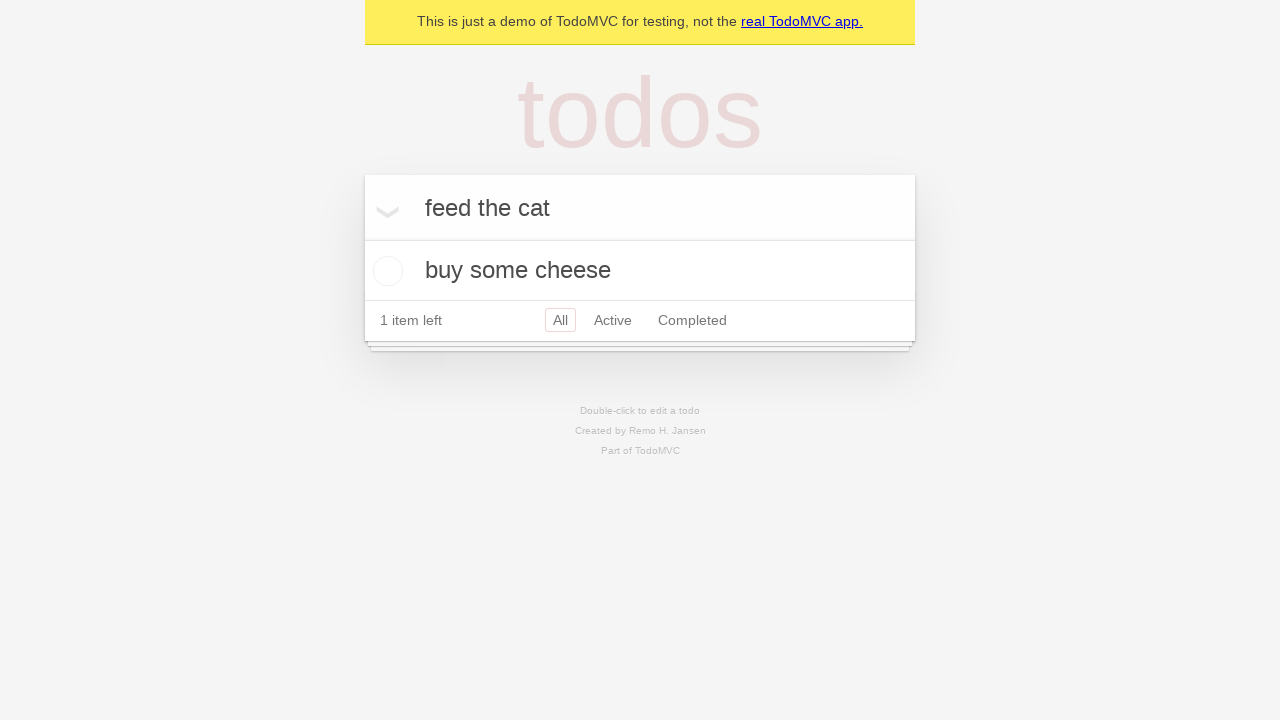

Pressed Enter to add 'feed the cat' to the list on internal:attr=[placeholder="What needs to be done?"i]
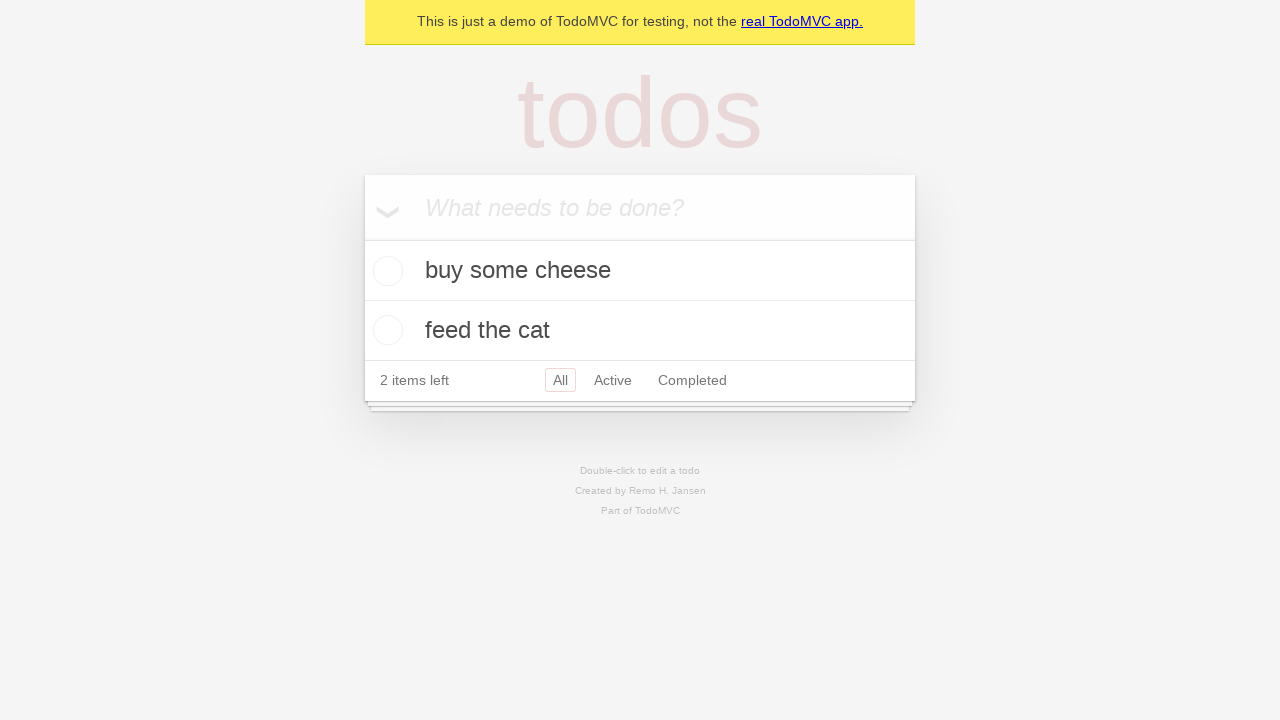

Filled todo input with 'book a doctors appointment' on internal:attr=[placeholder="What needs to be done?"i]
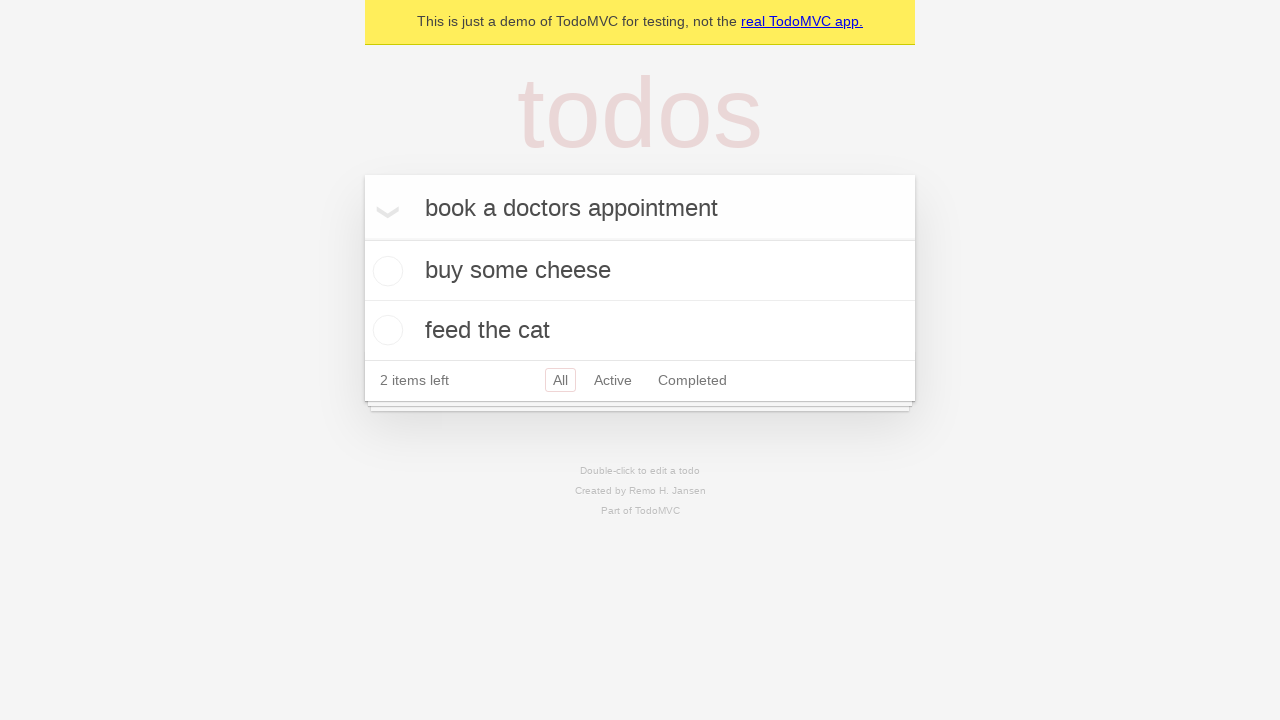

Pressed Enter to add 'book a doctors appointment' to the list on internal:attr=[placeholder="What needs to be done?"i]
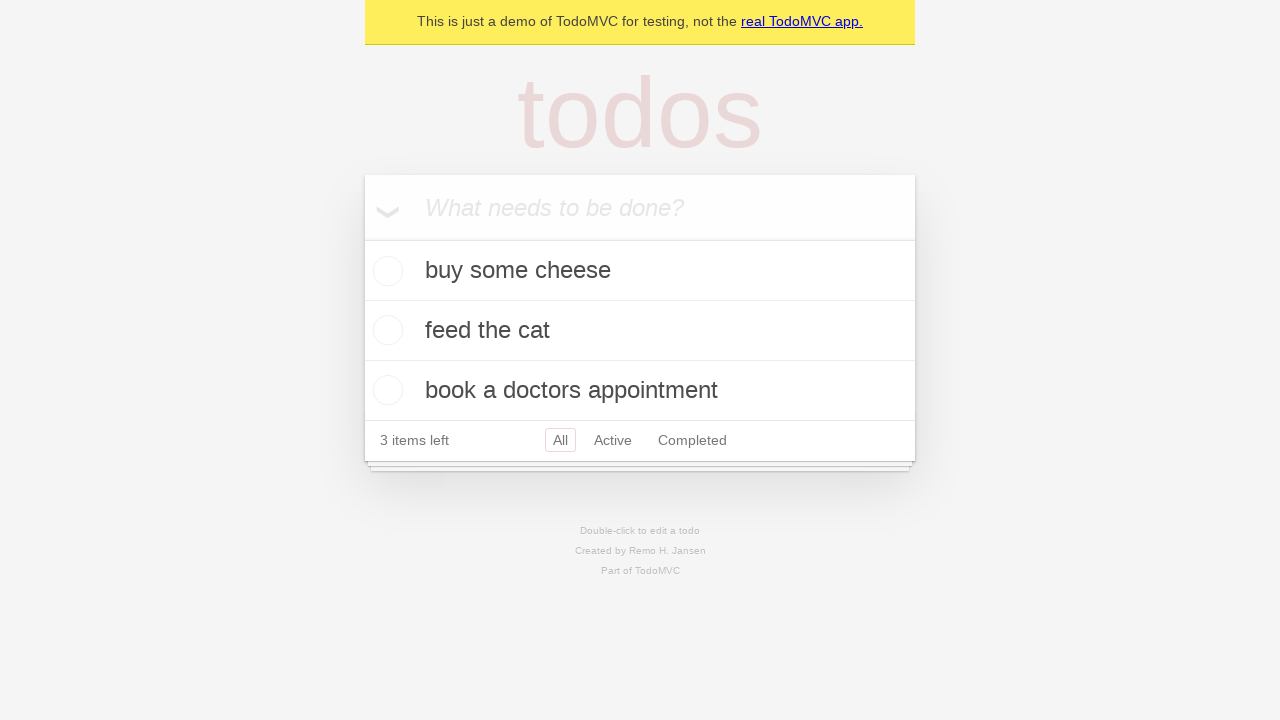

Verified that '3 items left' counter is displayed
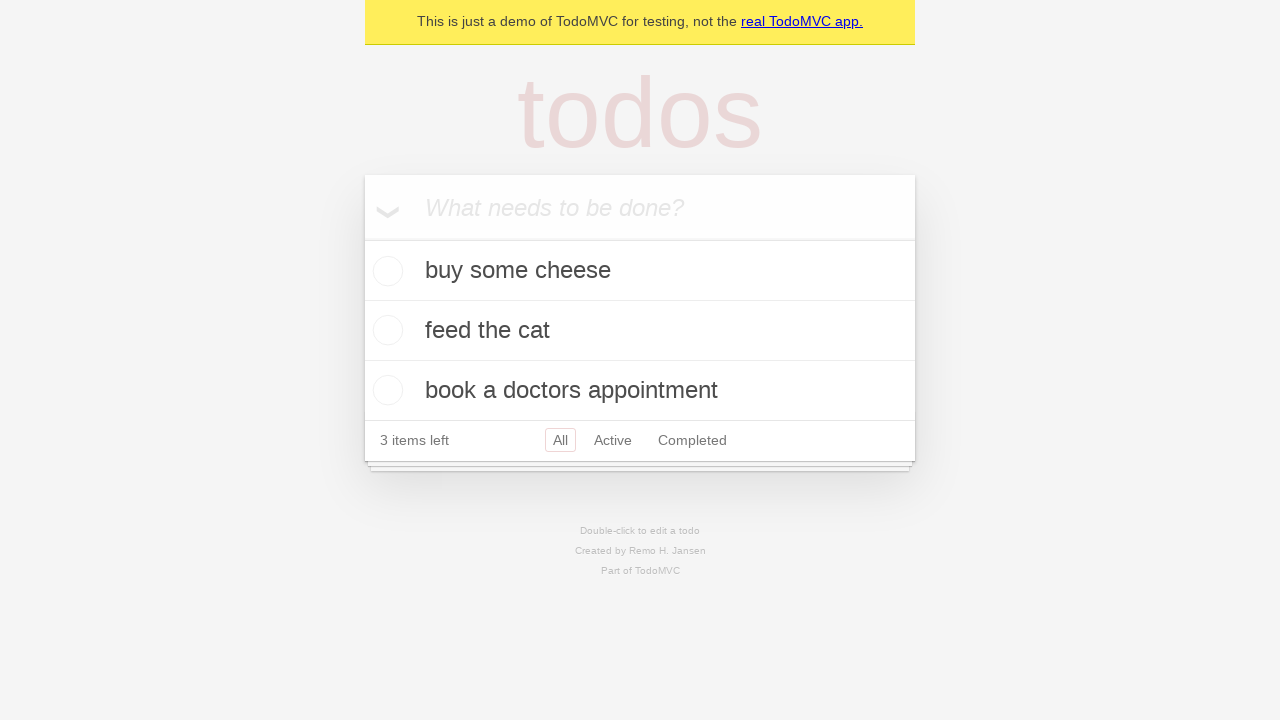

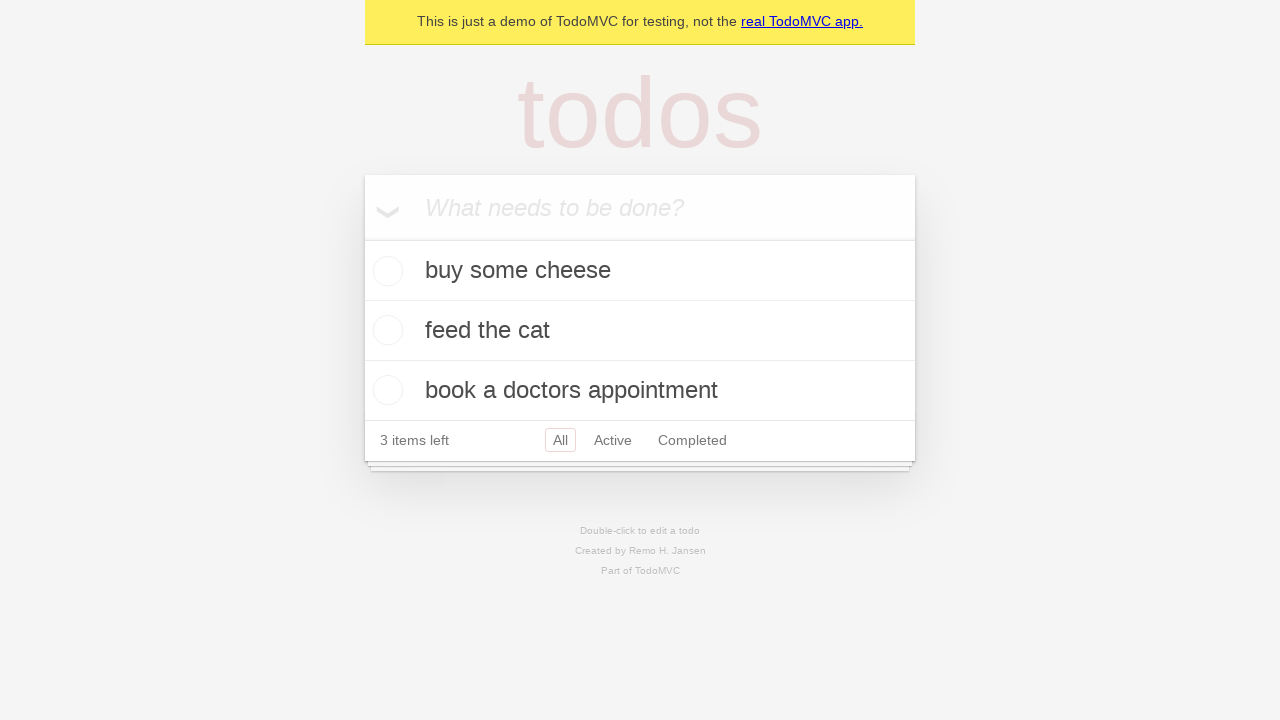